Tests the Radio Button functionality by clicking on Radio Button section and selecting the Yes option

Starting URL: https://demoqa.com/elements

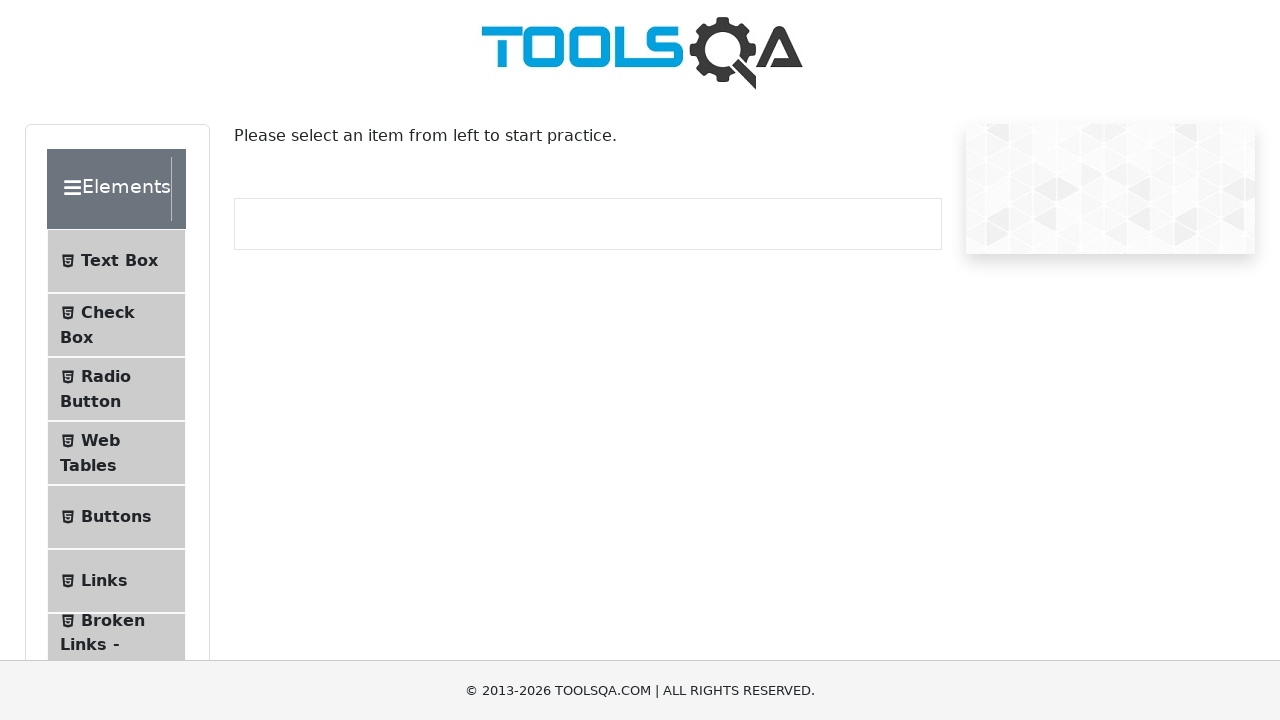

Clicked on Radio Button section in sidebar at (116, 389) on #item-2
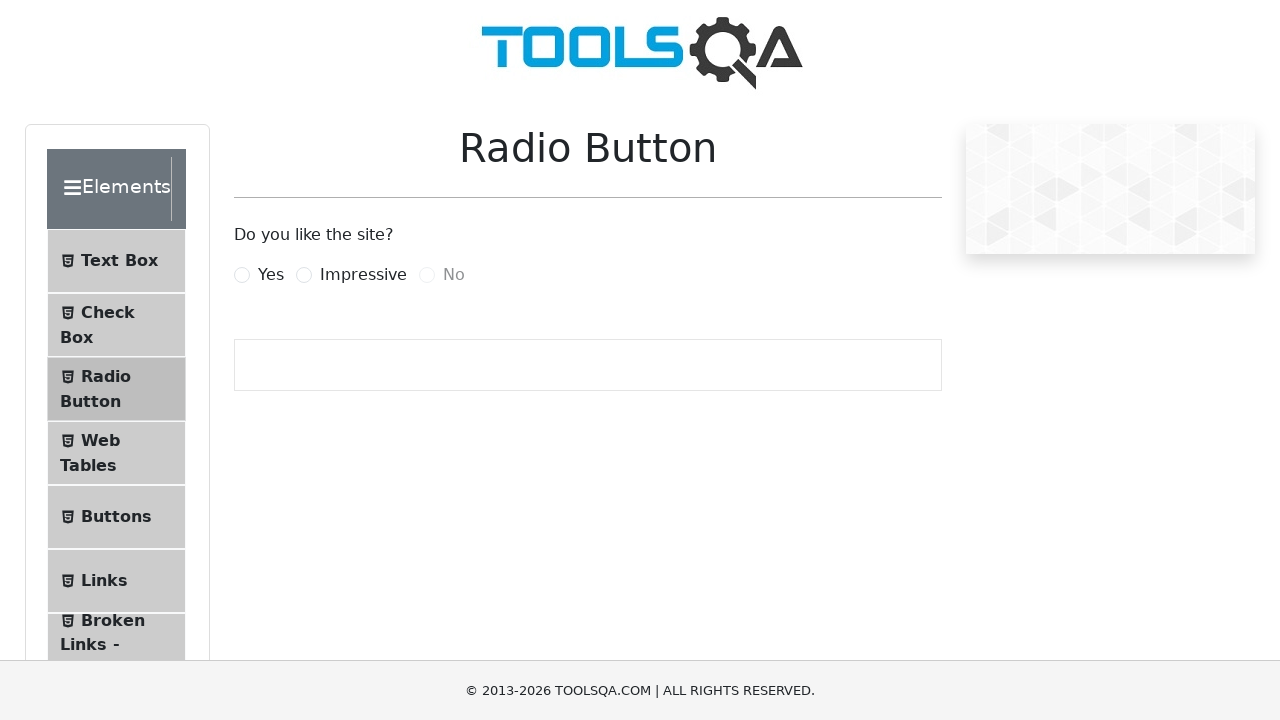

Selected Yes radio button option at (271, 275) on label[for='yesRadio']
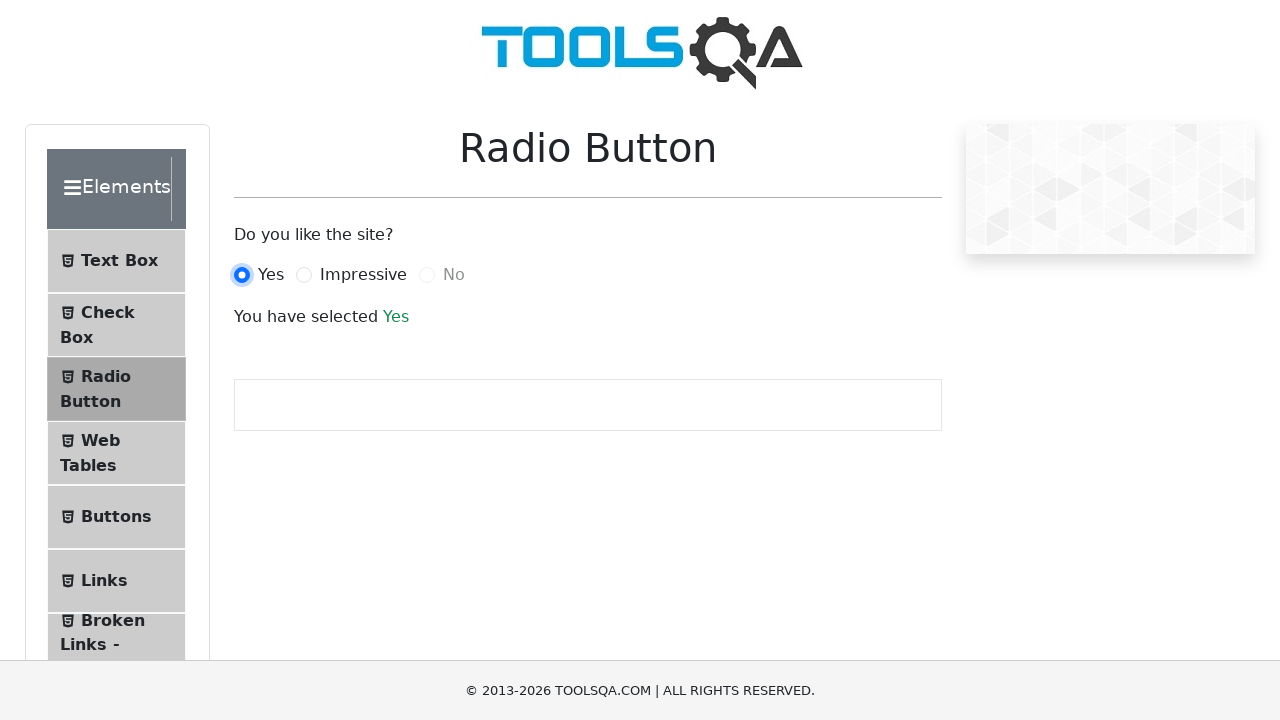

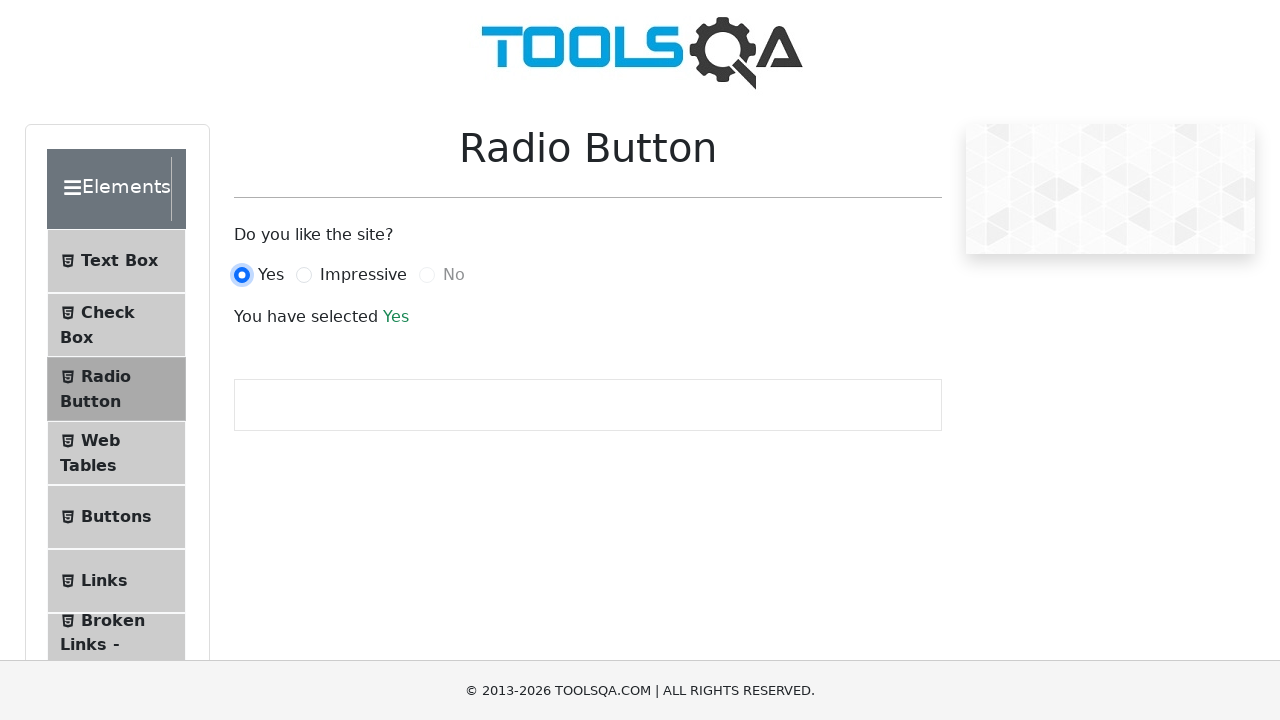